Tests various Playwright special locators on a practice form including checkbox, radio button, dropdown, text input, button click, and filtering elements to add a product to cart

Starting URL: https://rahulshettyacademy.com/angularpractice/

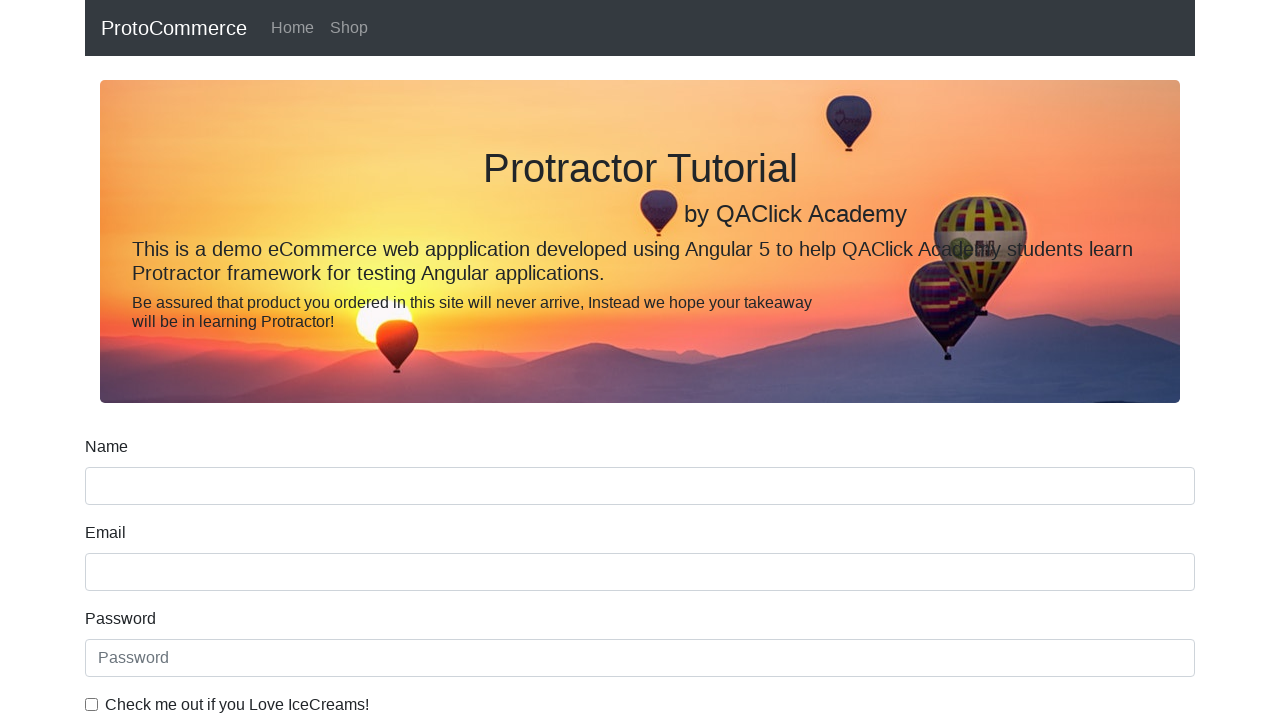

Clicked ice cream checkbox using label text at (92, 704) on internal:label="Check me out if you Love IceCreams!"i
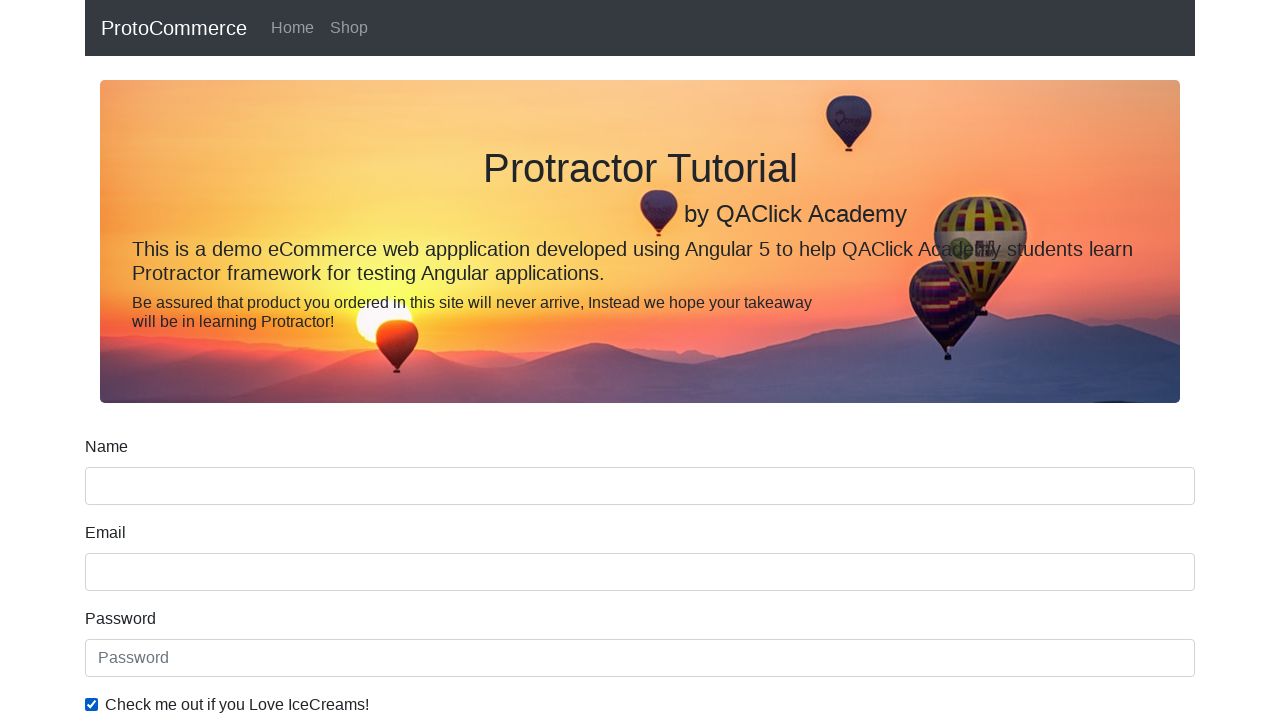

Selected Student radio button at (238, 360) on internal:label="Student"i
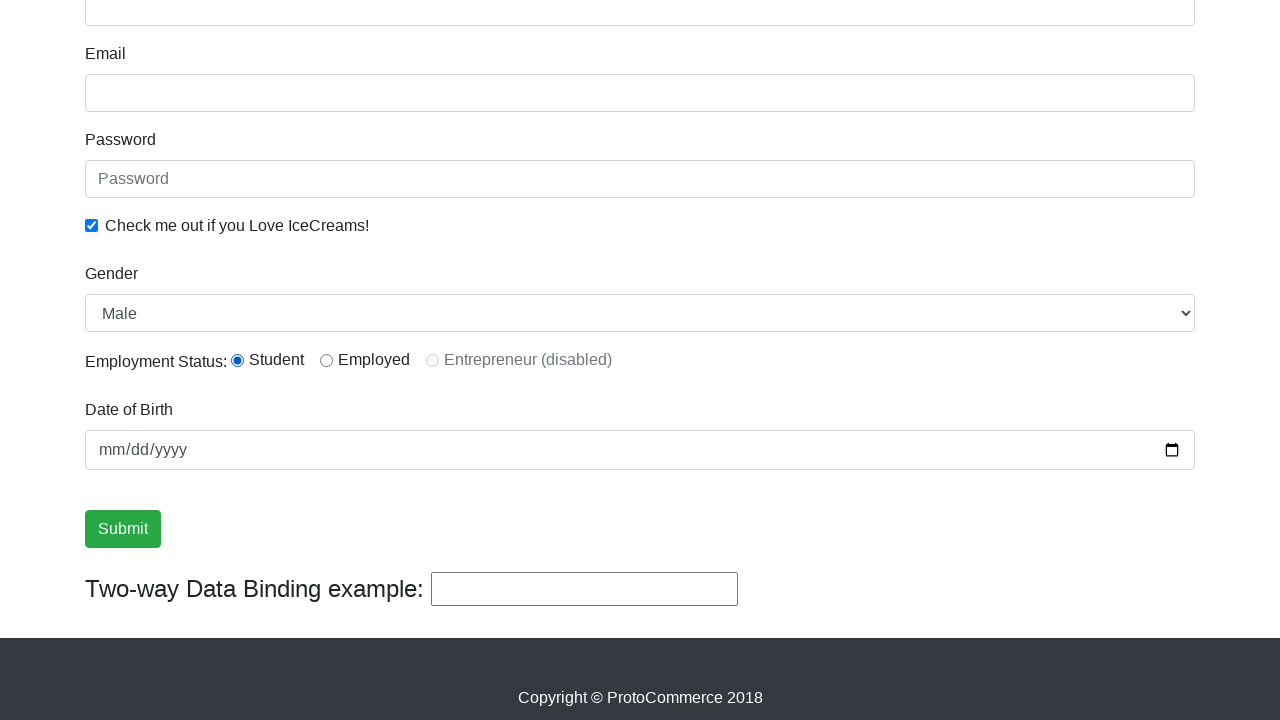

Selected Female from Gender dropdown on internal:label="Gender"i
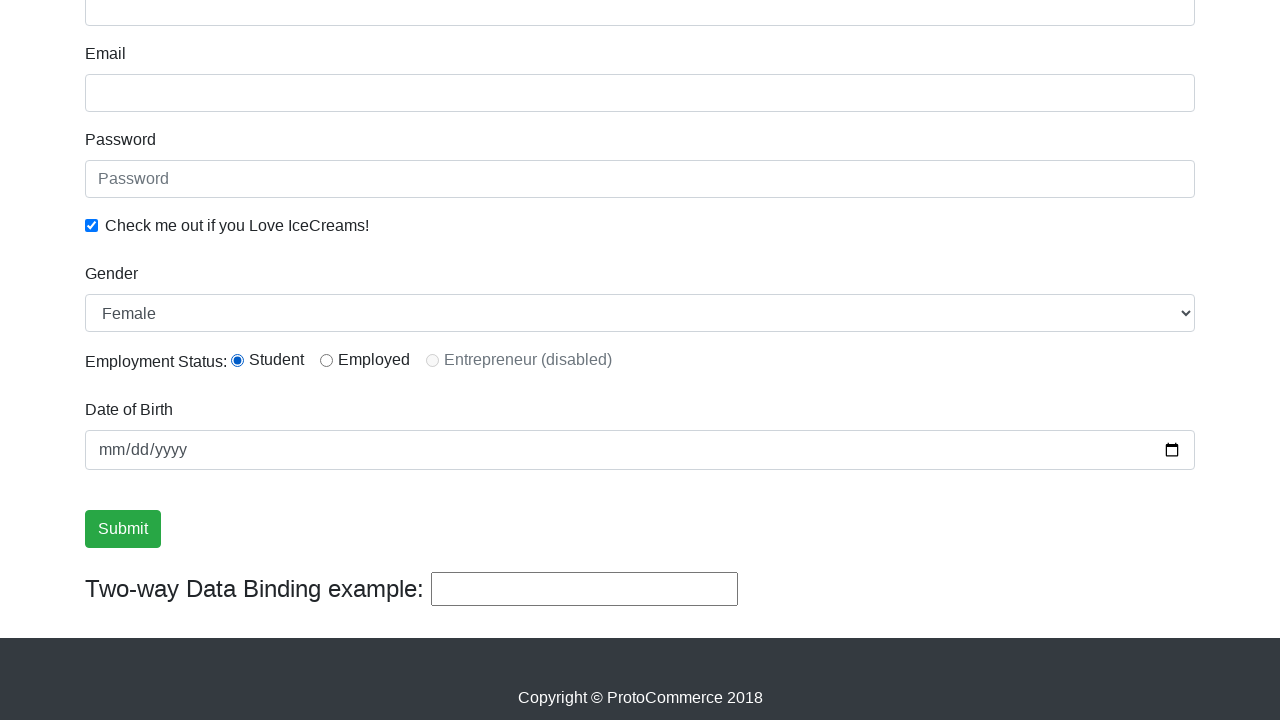

Filled password field with '123456' on internal:attr=[placeholder="Password"i]
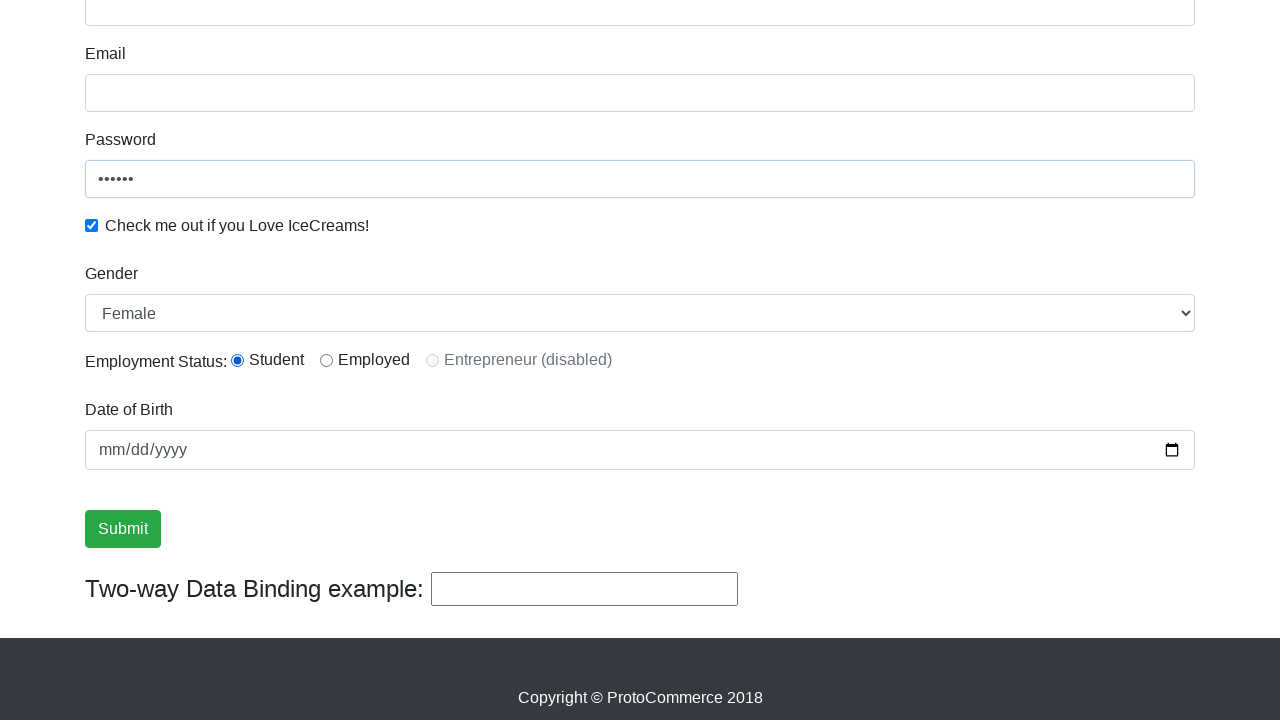

Clicked Submit button to submit form at (123, 529) on internal:role=button[name="Submit"i]
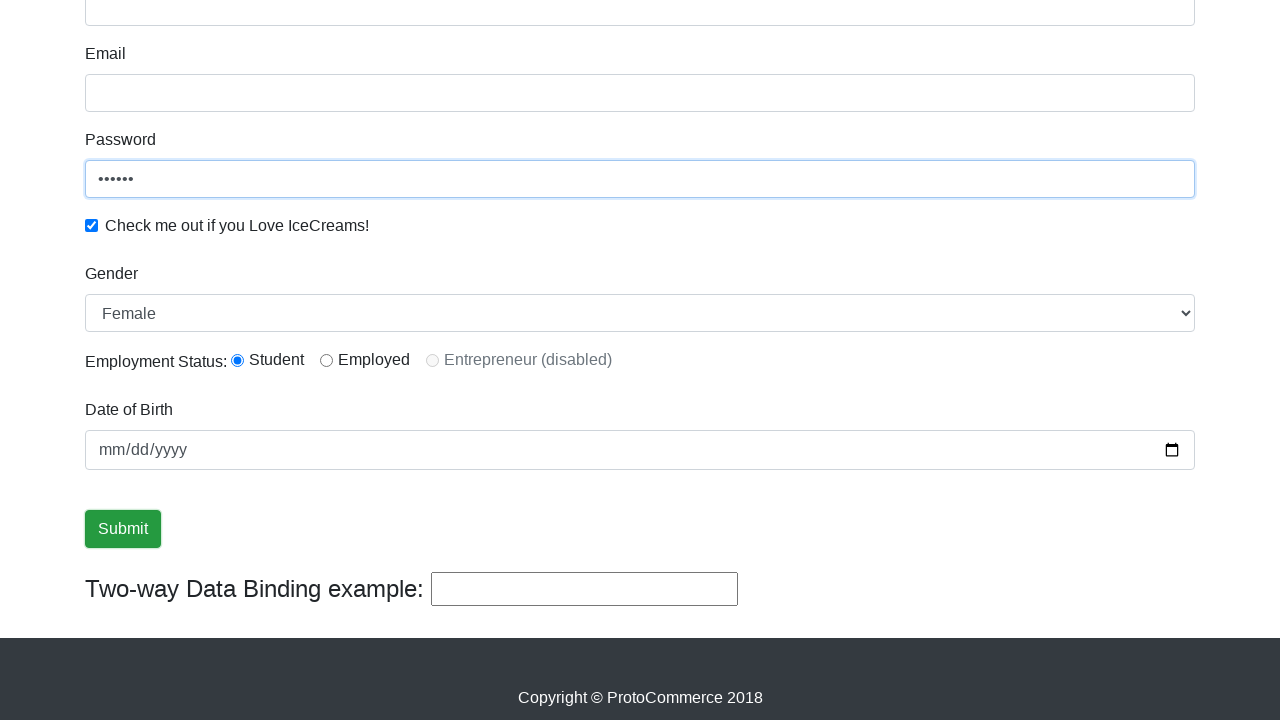

Verified success message is visible
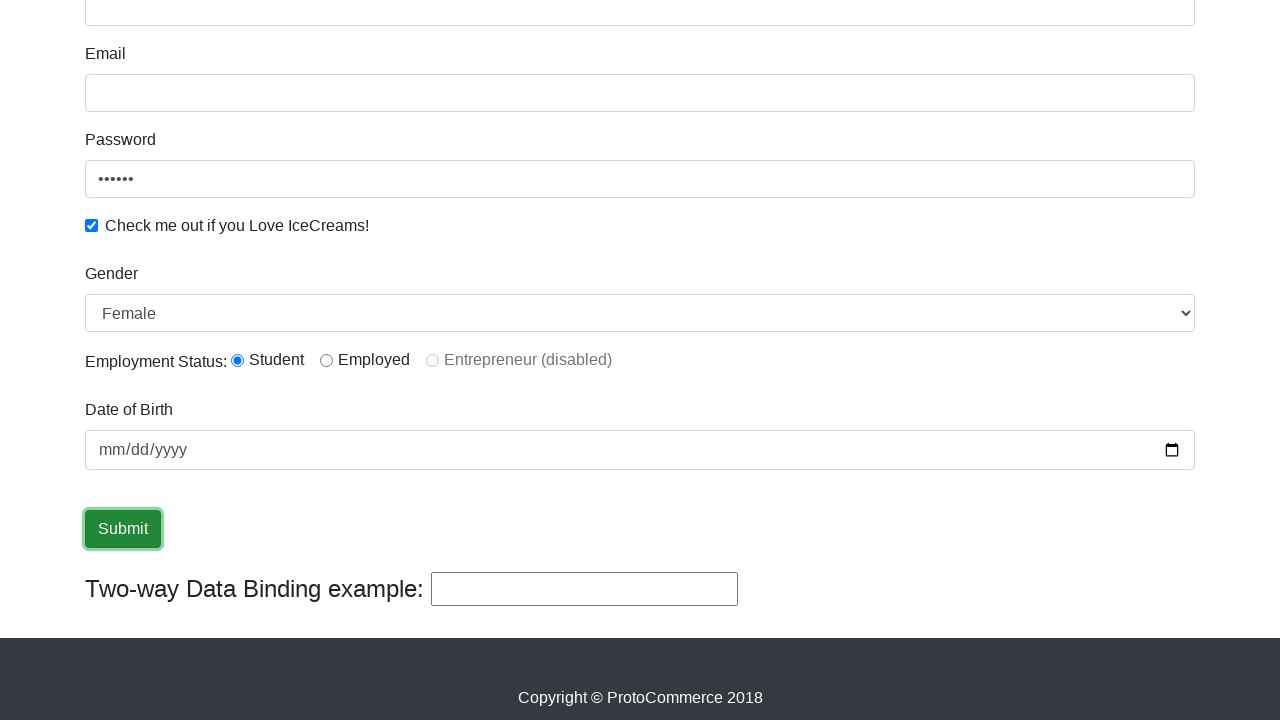

Clicked Shop link to navigate to products page at (349, 28) on internal:role=link[name="Shop"i]
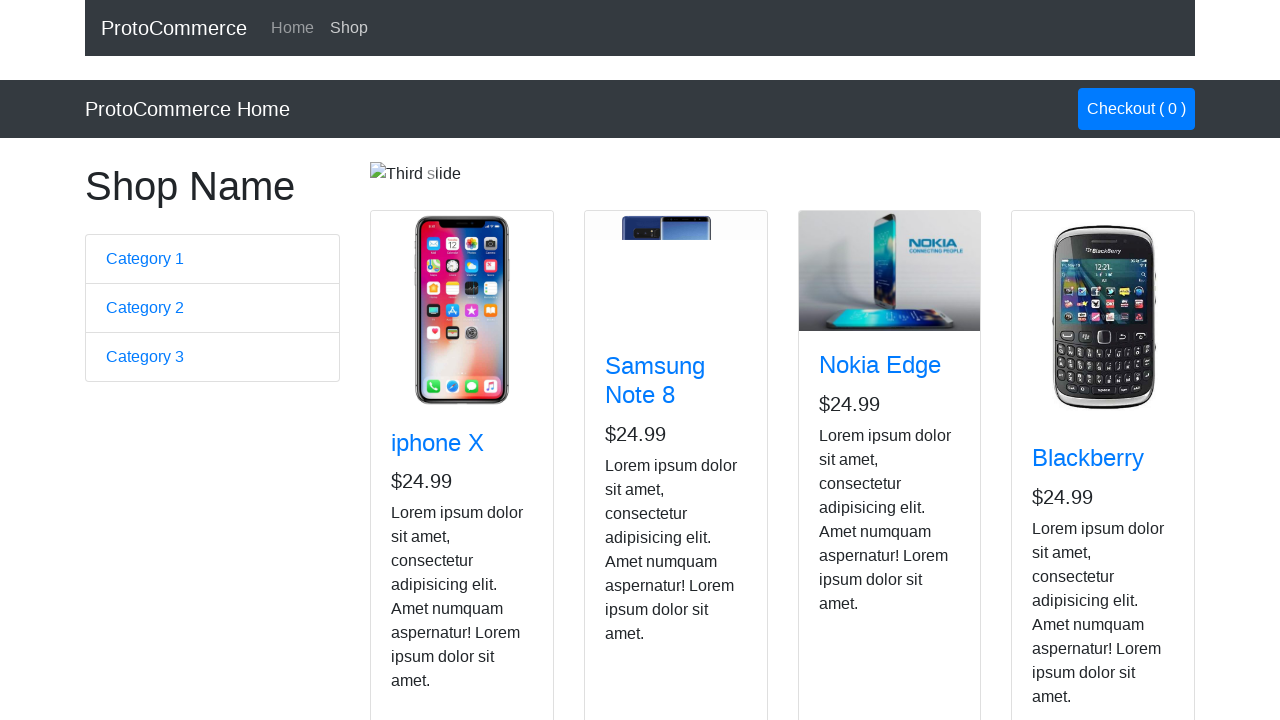

Filtered product cards and clicked Add button for Nokia Edge at (854, 528) on app-card >> internal:has-text="Nokia Edge"i >> internal:role=button[name="Add"i]
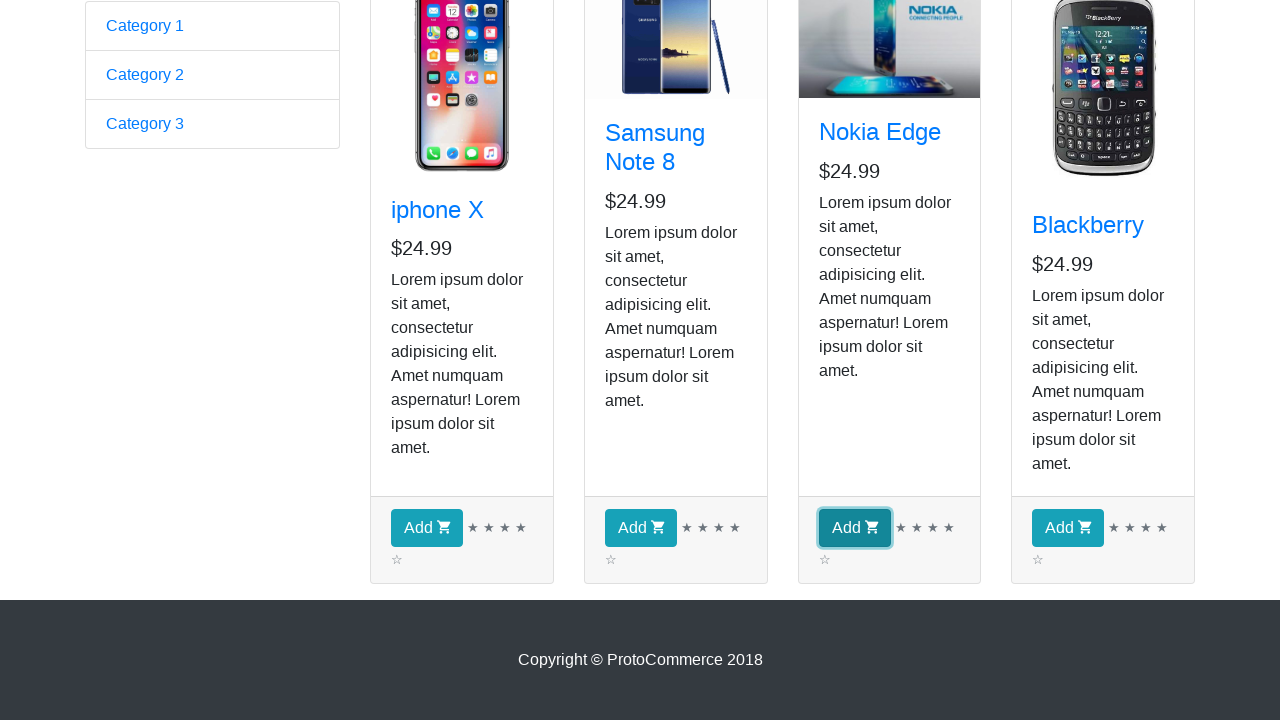

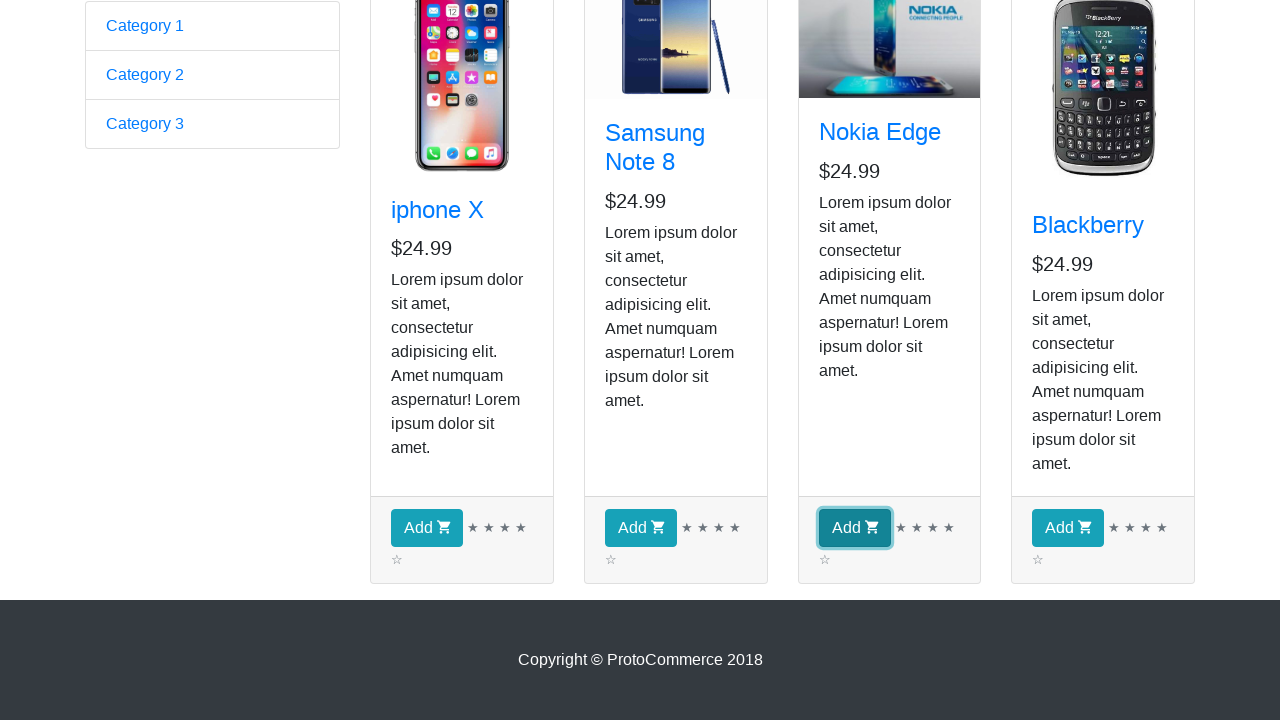